Tests Bootstrap dropdown functionality by clicking the dropdown button and selecting JavaScript from the list of options

Starting URL: https://seleniumpractise.blogspot.com/2016/08/bootstrap-dropdown-example-for-selenium.html

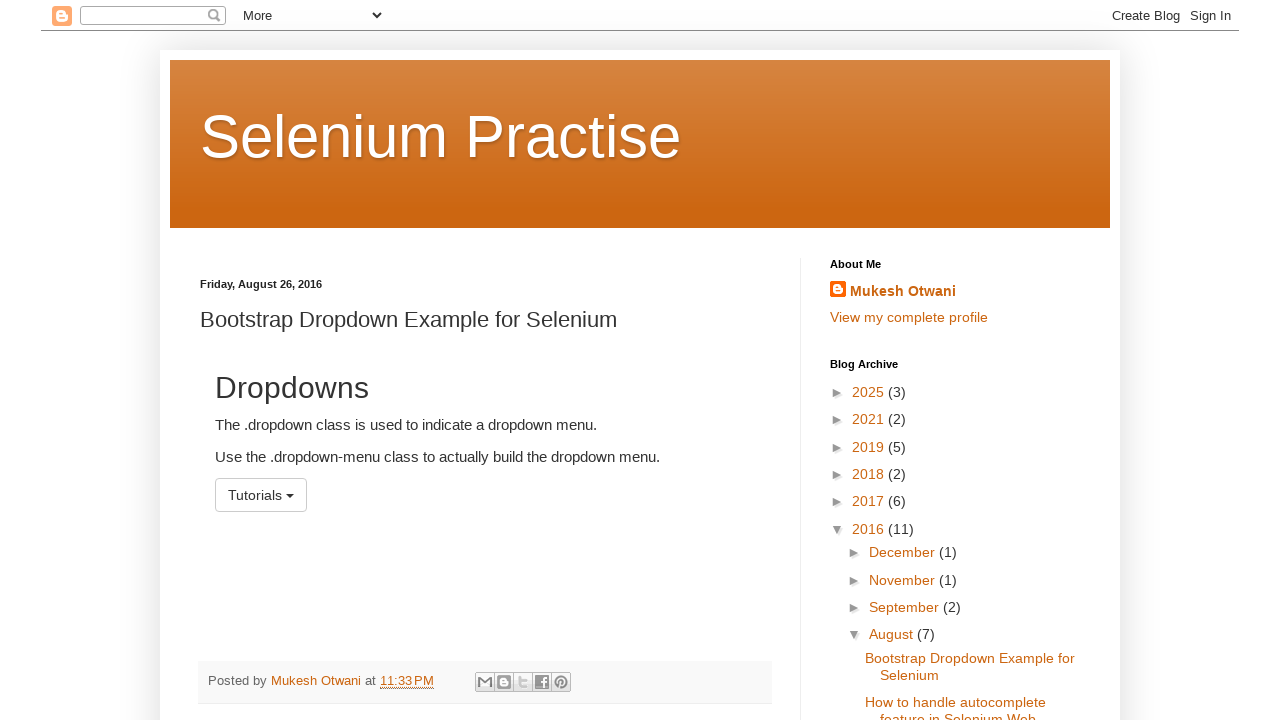

Clicked dropdown button to open the menu at (261, 495) on button#menu1
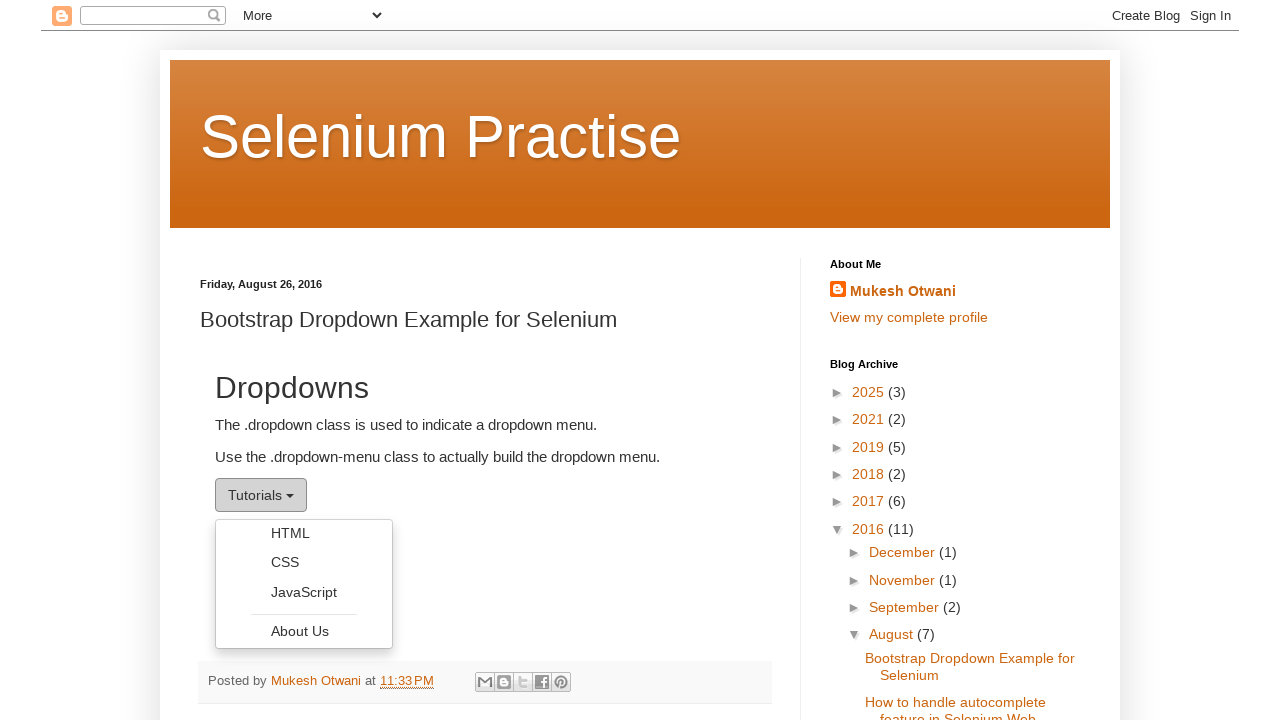

Dropdown menu became visible
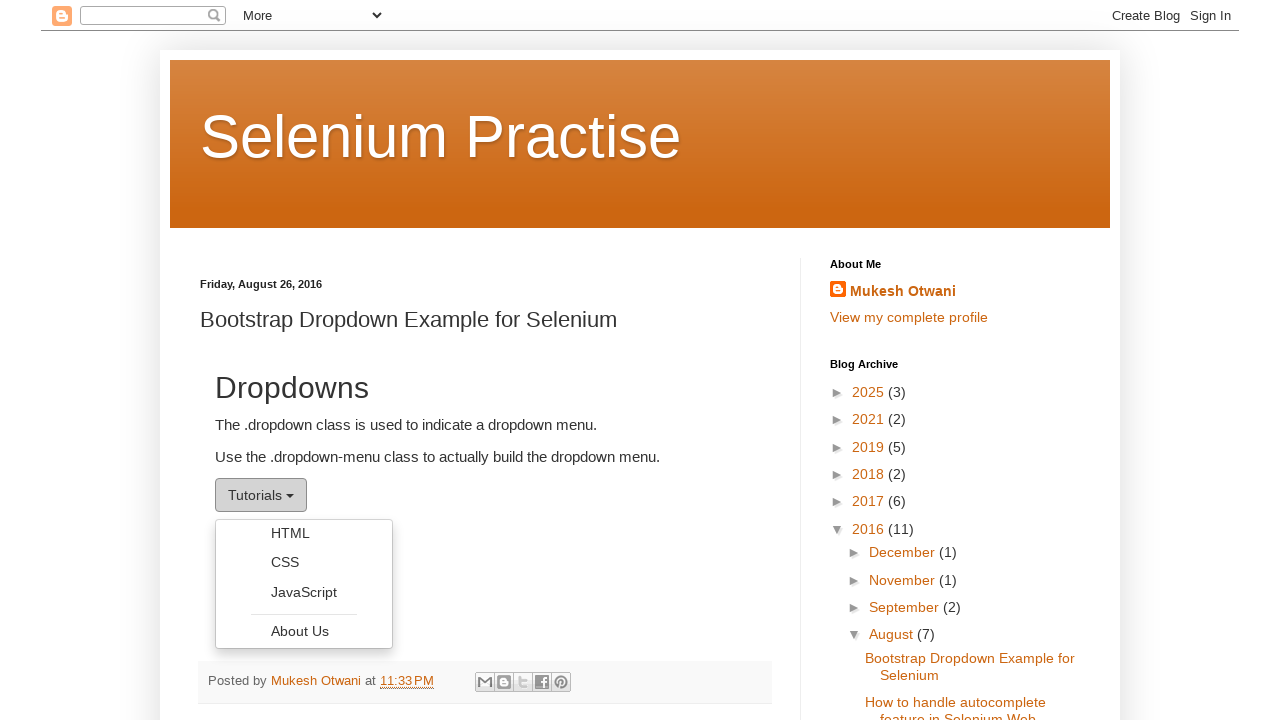

Located all dropdown menu items
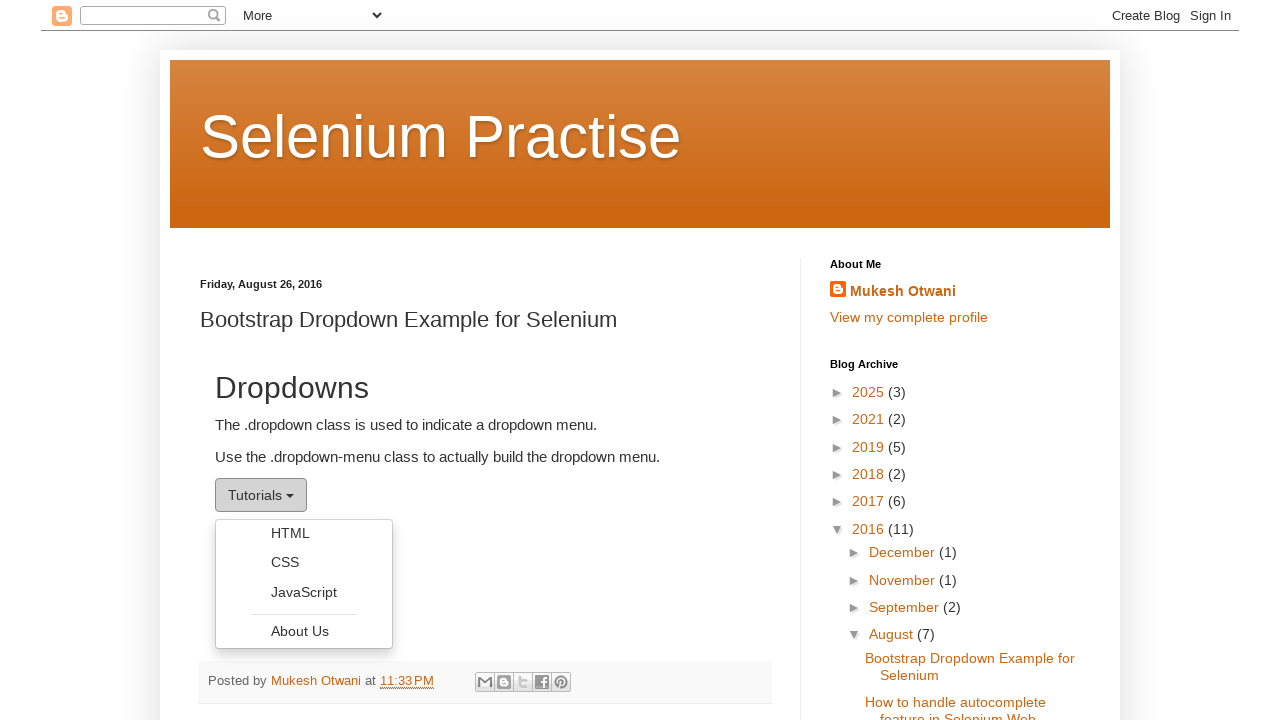

Selected JavaScript from dropdown menu at (304, 592) on ul.dropdown-menu > li >> nth=2
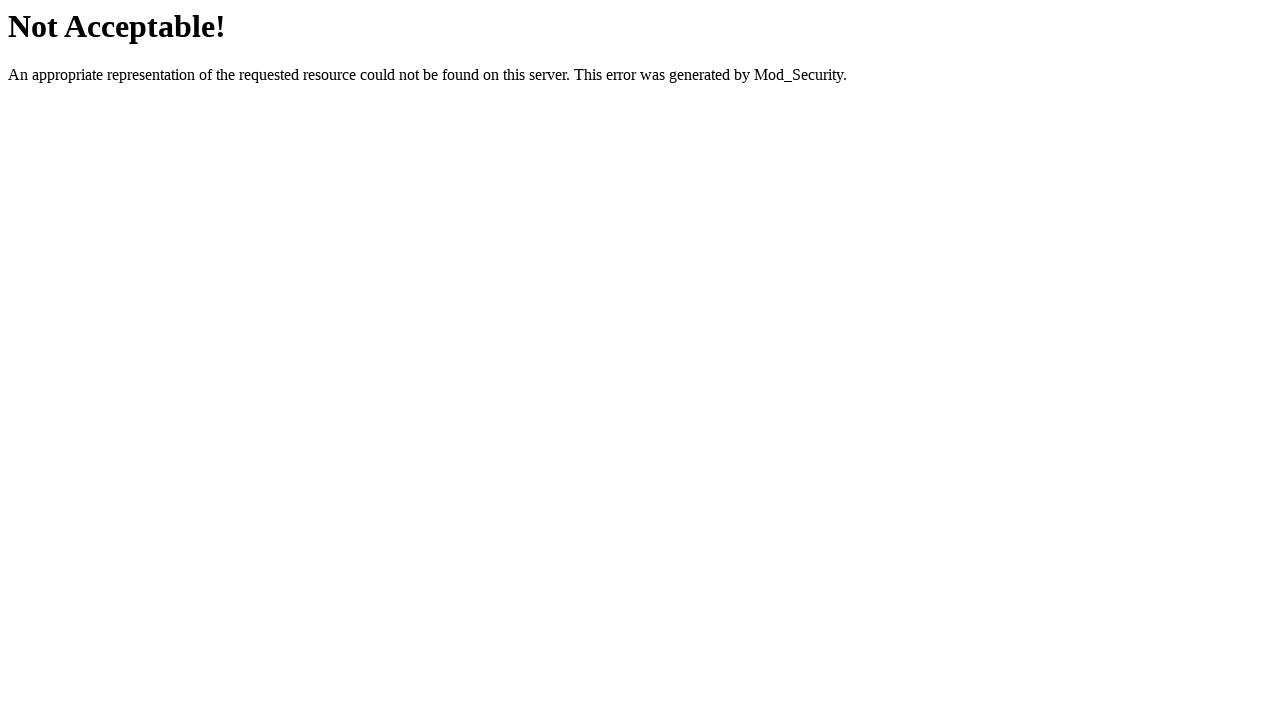

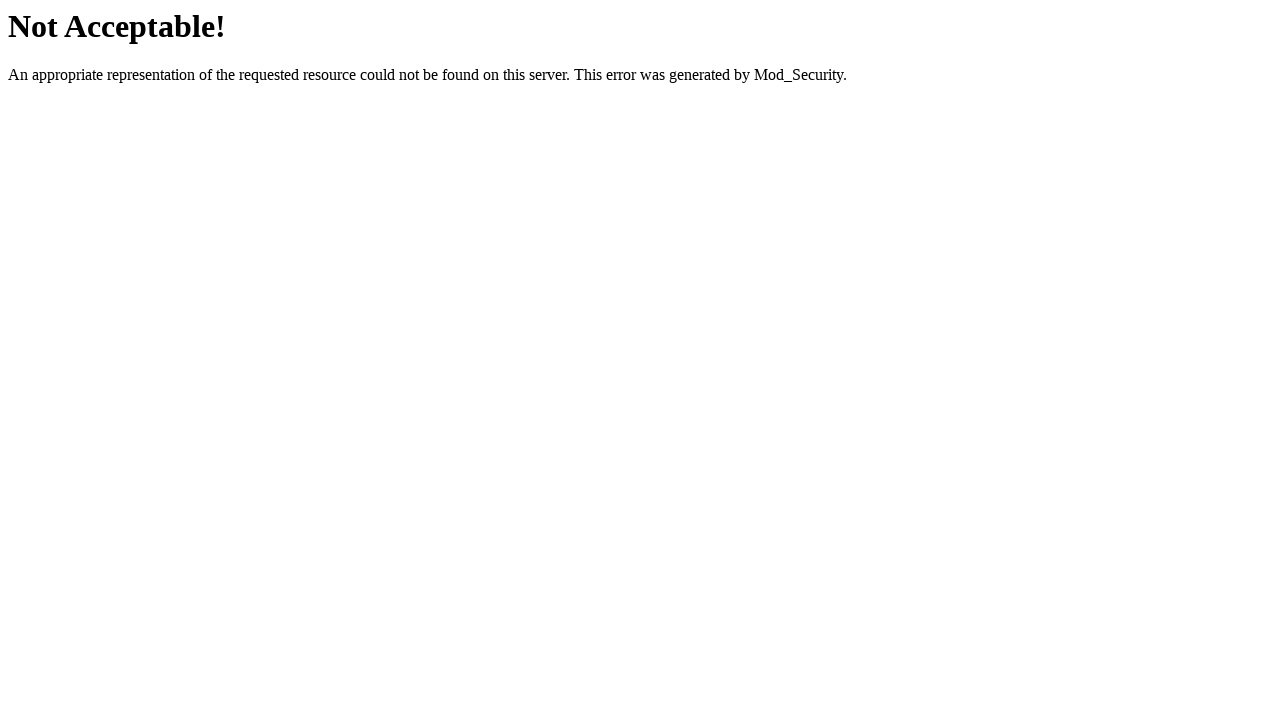